Tests navigation on Apple website by clicking the iPhone link and verifying that links are present on the iPhone page

Starting URL: https://www.apple.com

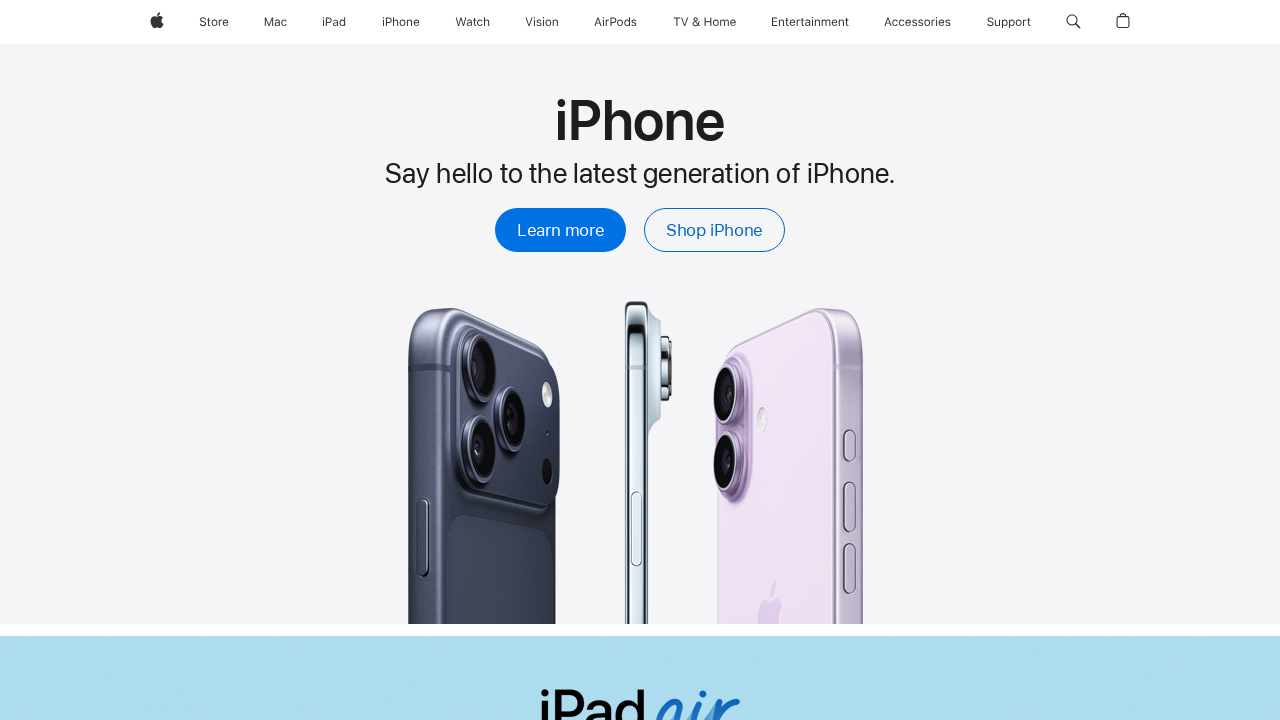

Clicked iPhone link in navigation at (401, 22) on xpath=//span[.='iPhone']/..
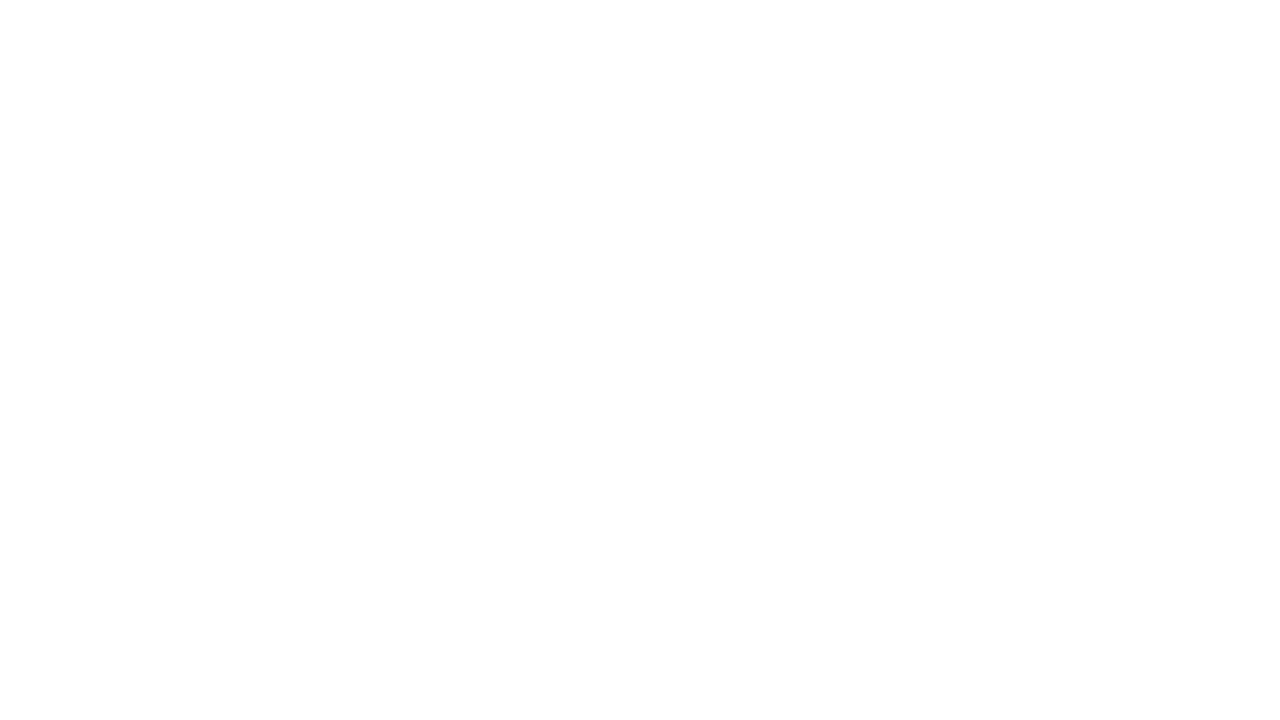

iPhone page loaded with links present
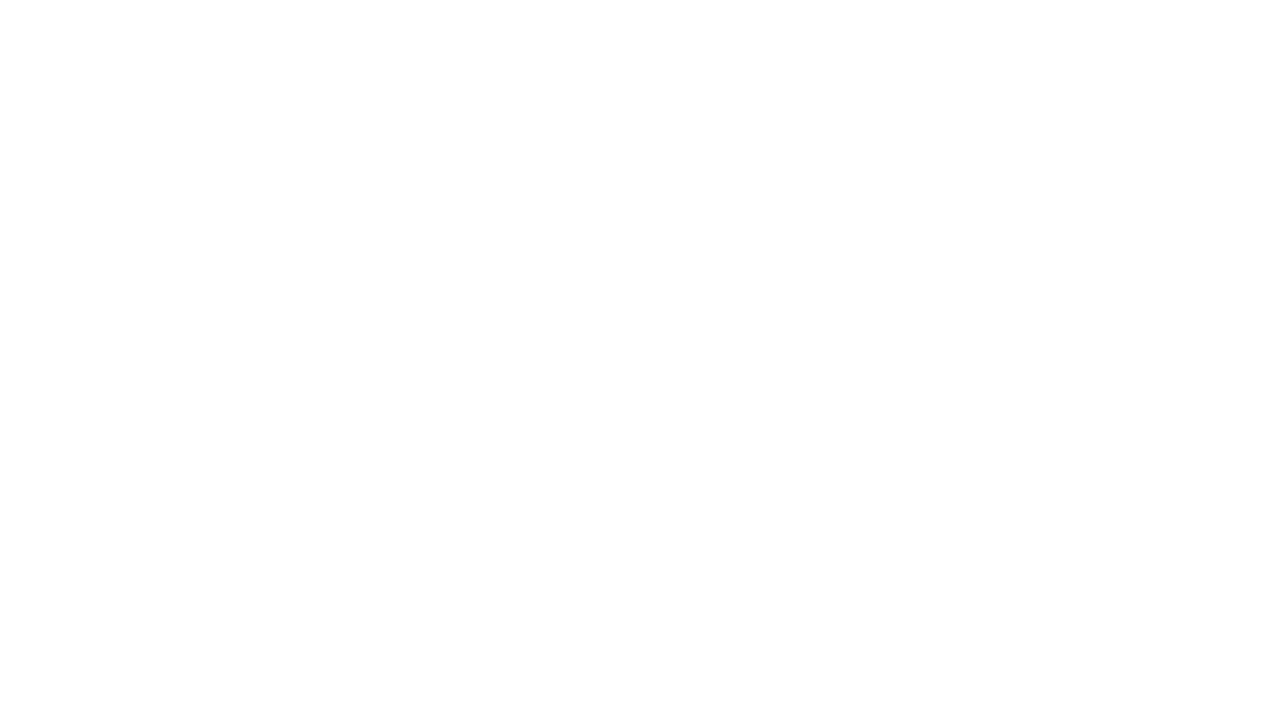

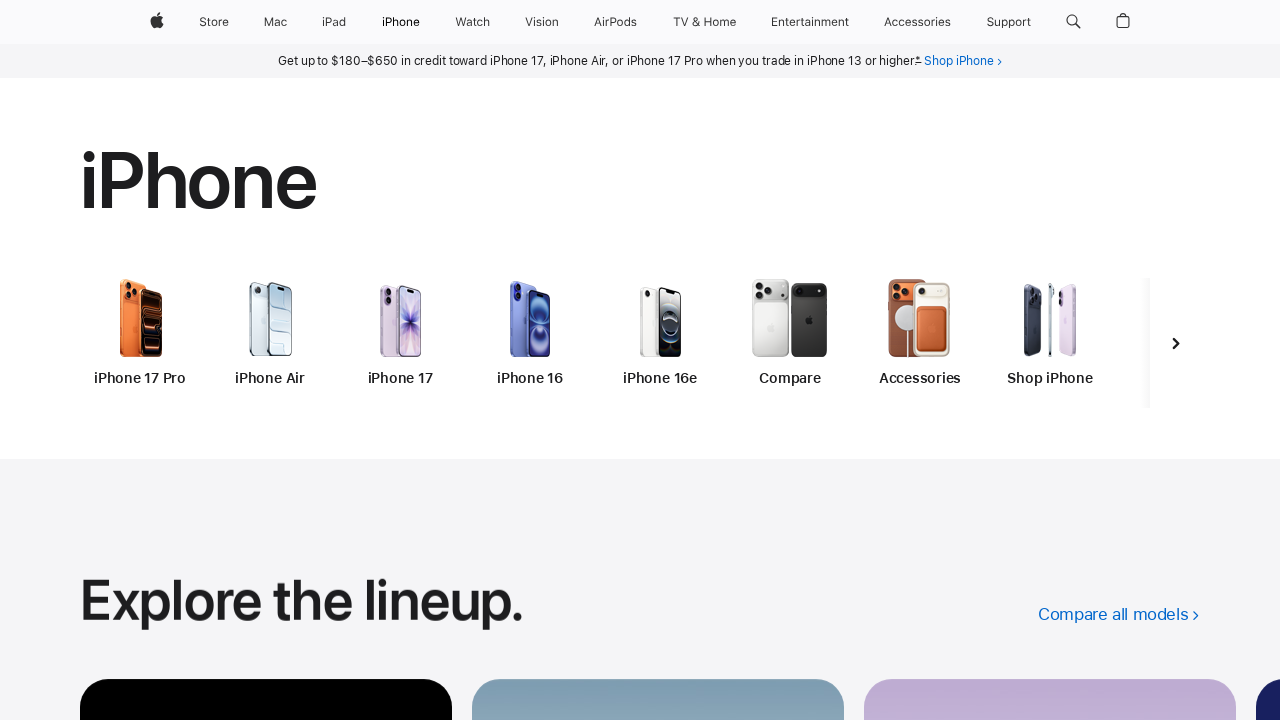